Tests that clicking Clear completed removes all completed items from the list

Starting URL: https://demo.playwright.dev/todomvc

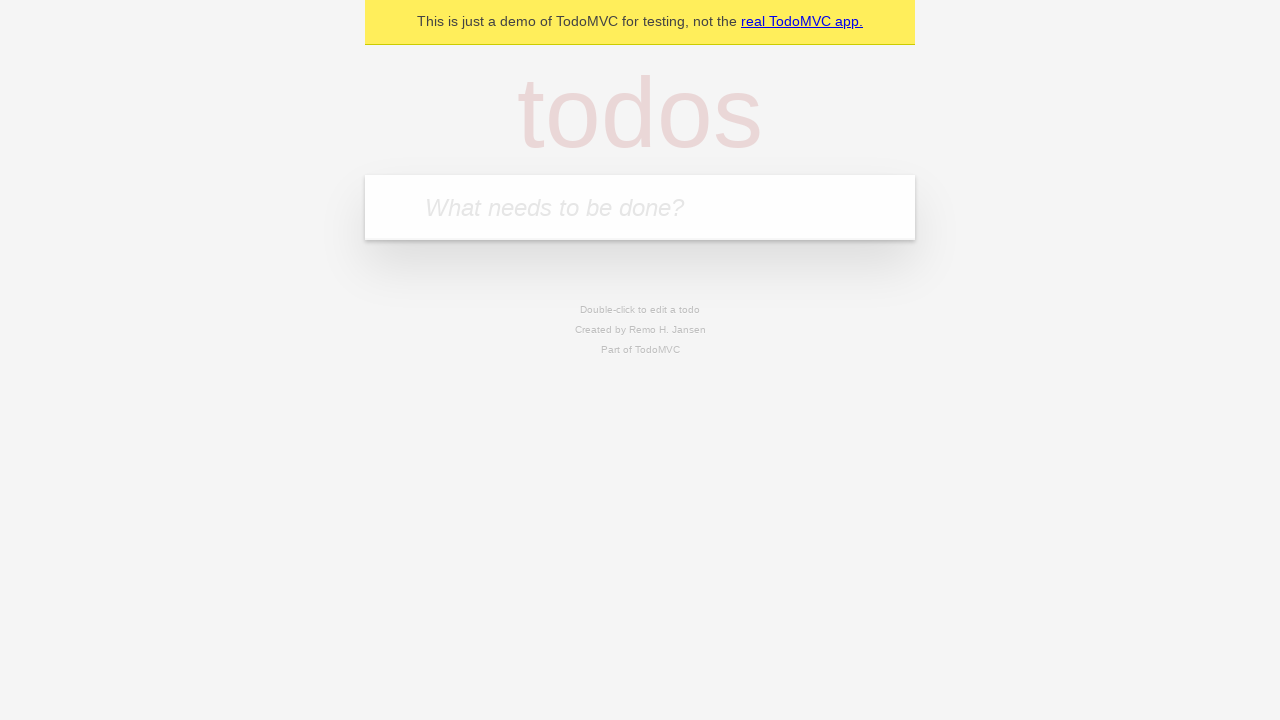

Filled todo input with 'buy some cheese' on internal:attr=[placeholder="What needs to be done?"i]
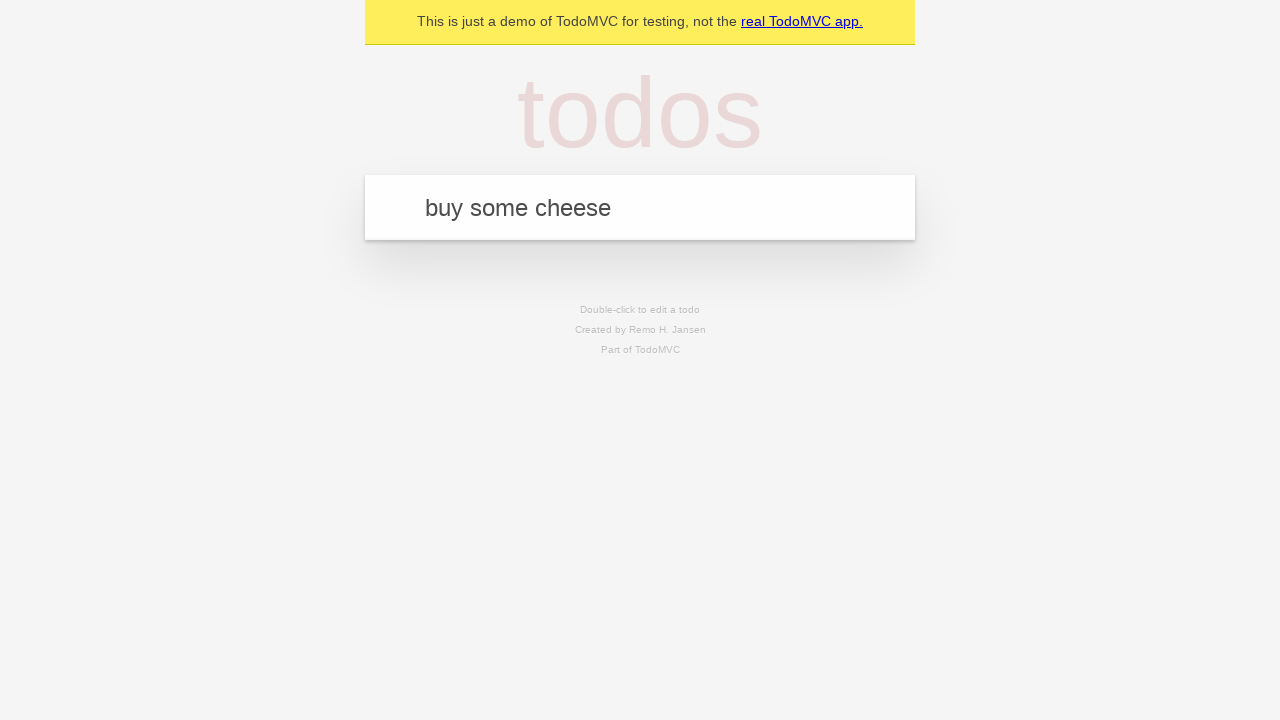

Pressed Enter to add 'buy some cheese' to the list on internal:attr=[placeholder="What needs to be done?"i]
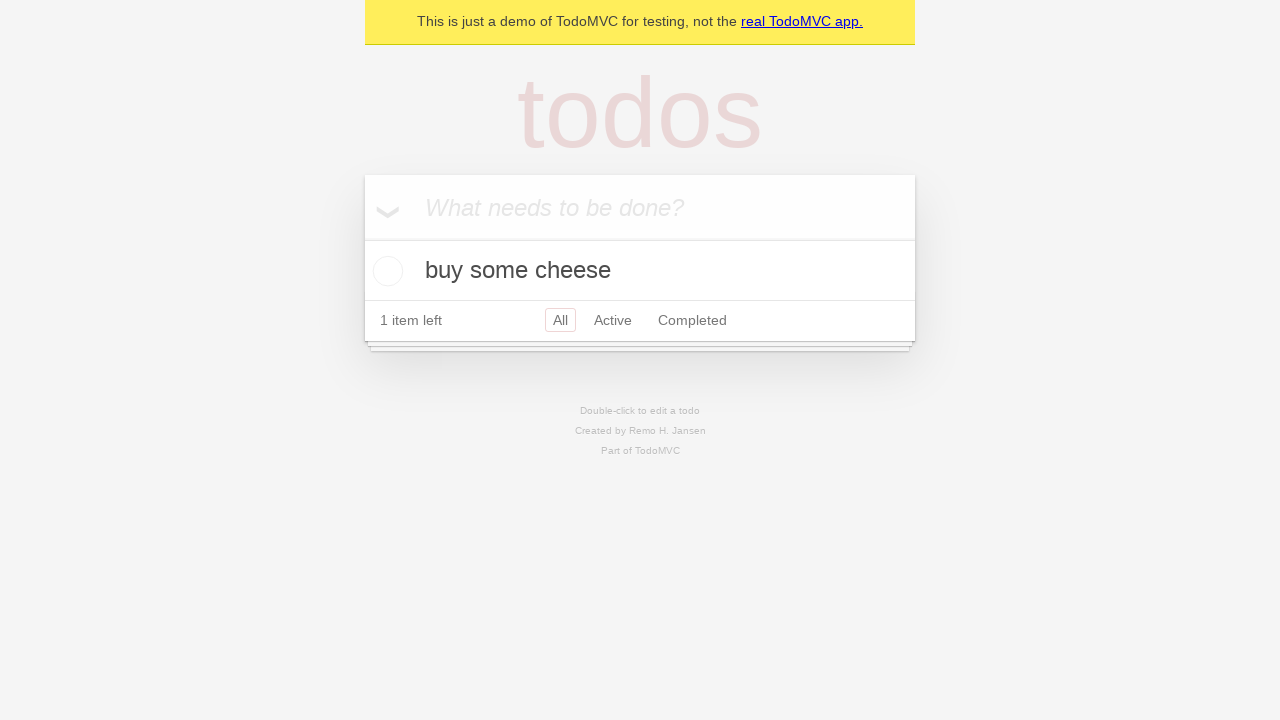

Filled todo input with 'feed the cat' on internal:attr=[placeholder="What needs to be done?"i]
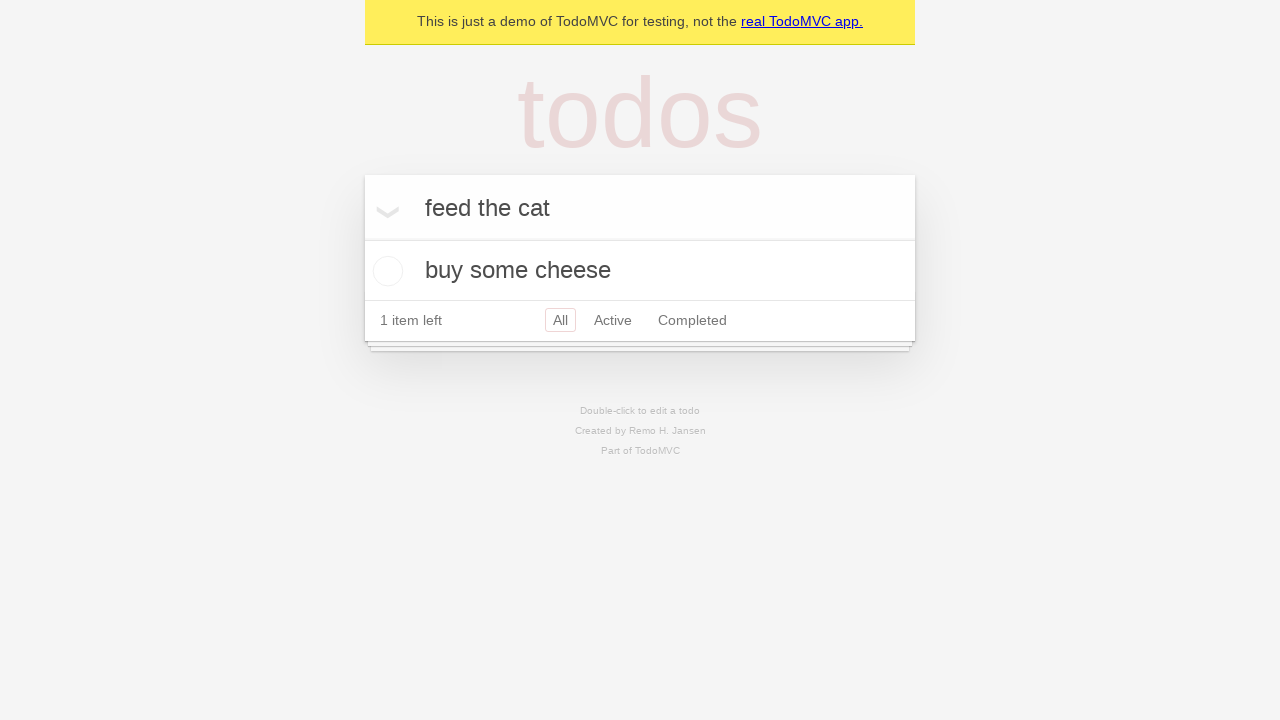

Pressed Enter to add 'feed the cat' to the list on internal:attr=[placeholder="What needs to be done?"i]
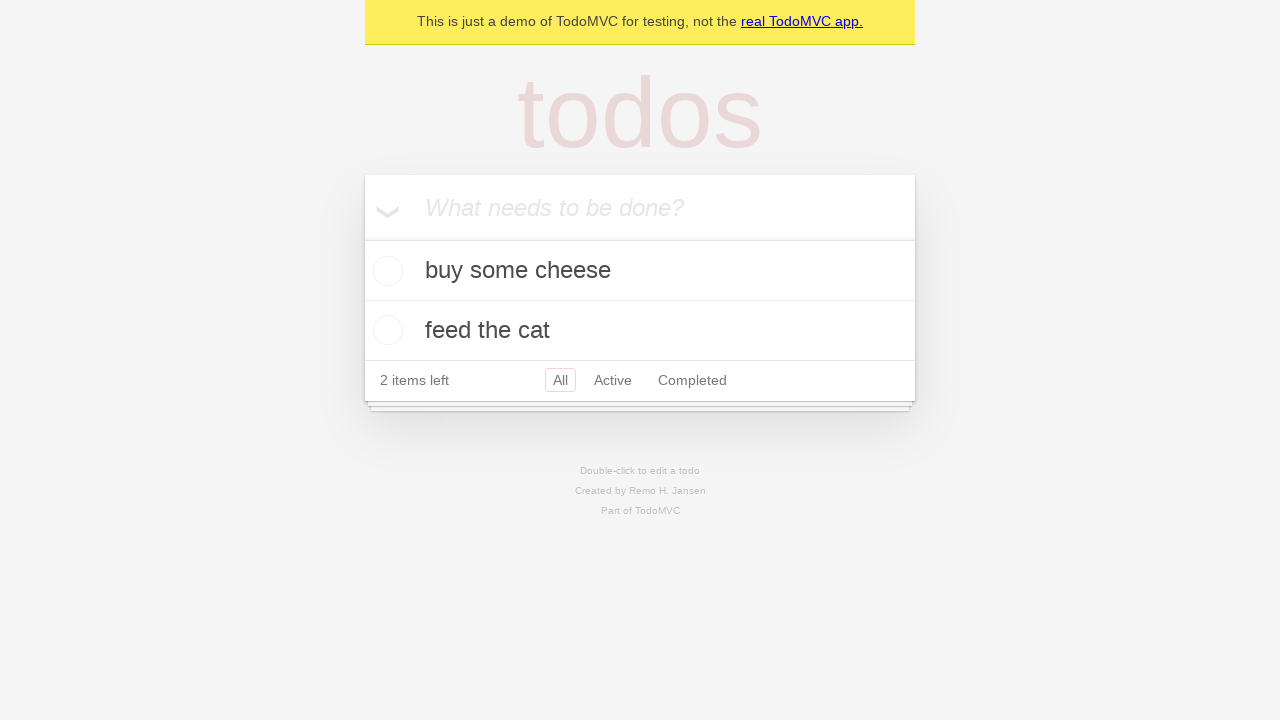

Filled todo input with 'book a doctors appointment' on internal:attr=[placeholder="What needs to be done?"i]
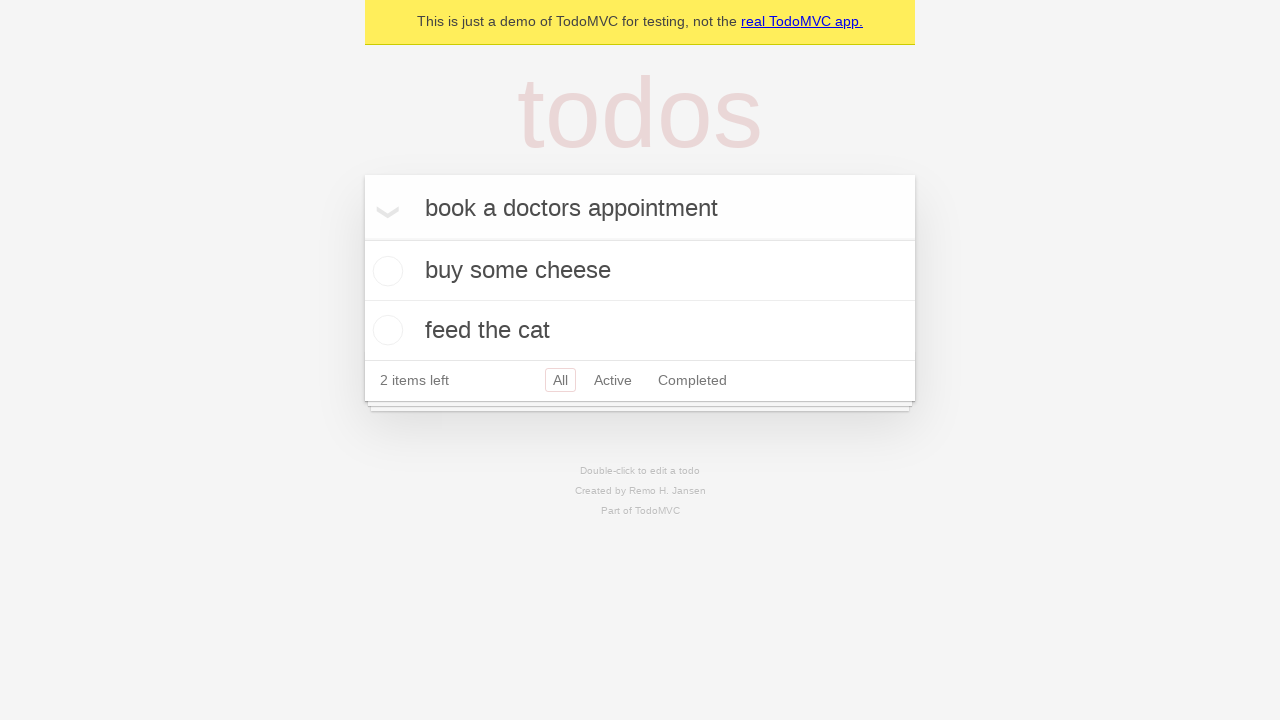

Pressed Enter to add 'book a doctors appointment' to the list on internal:attr=[placeholder="What needs to be done?"i]
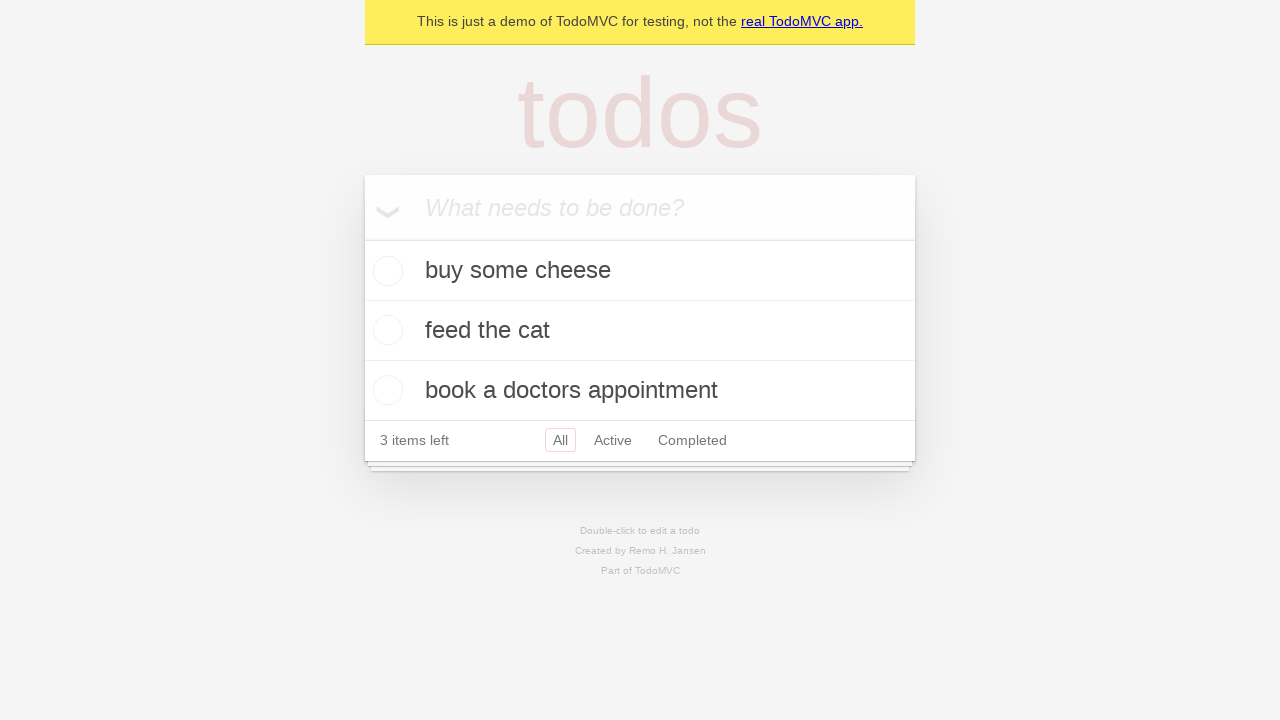

Waited for all 3 todos to load
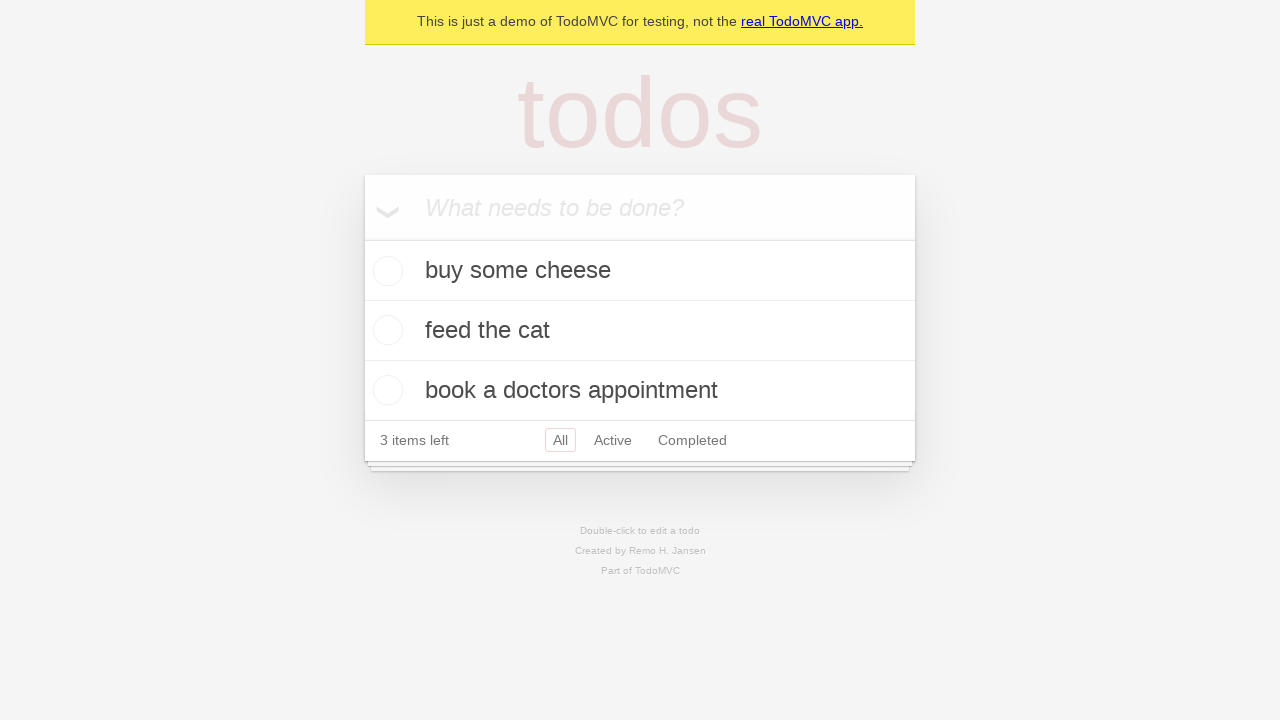

Marked second todo item (feed the cat) as completed at (385, 330) on internal:testid=[data-testid="todo-item"s] >> nth=1 >> internal:role=checkbox
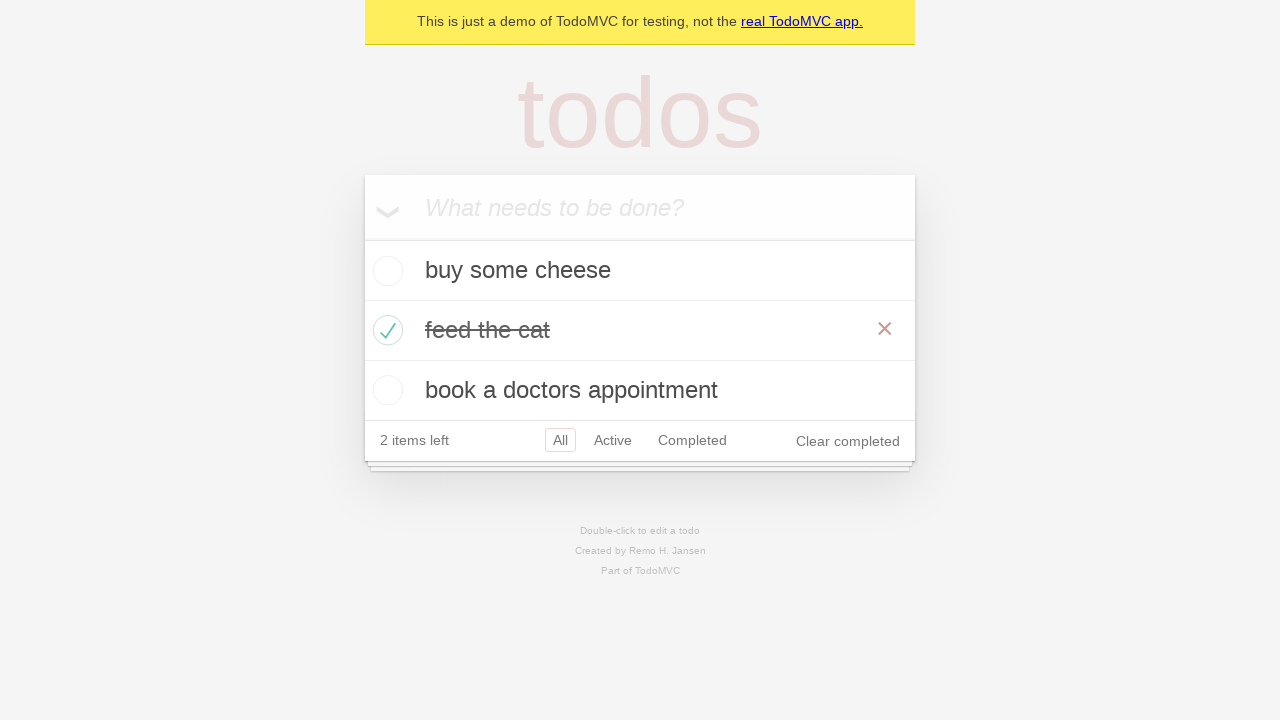

Clicked 'Clear completed' button at (848, 441) on internal:role=button[name="Clear completed"i]
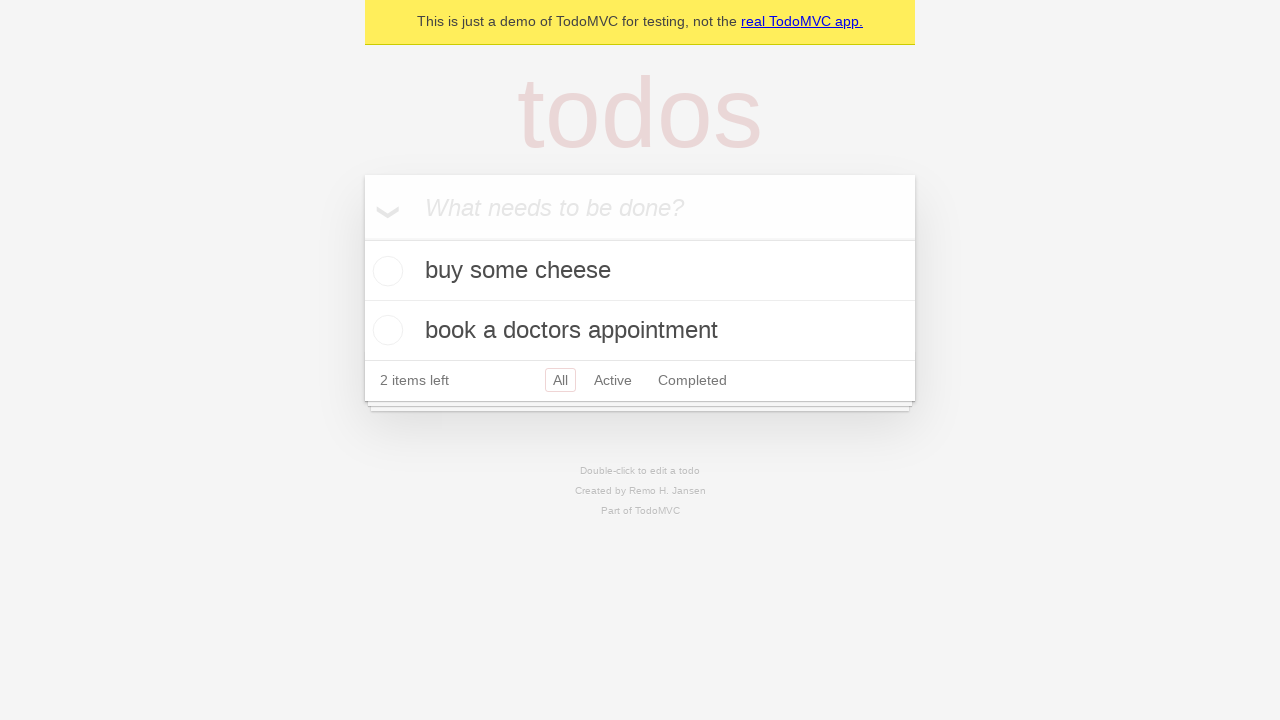

Verified that completed item was removed, leaving 2 items in the list
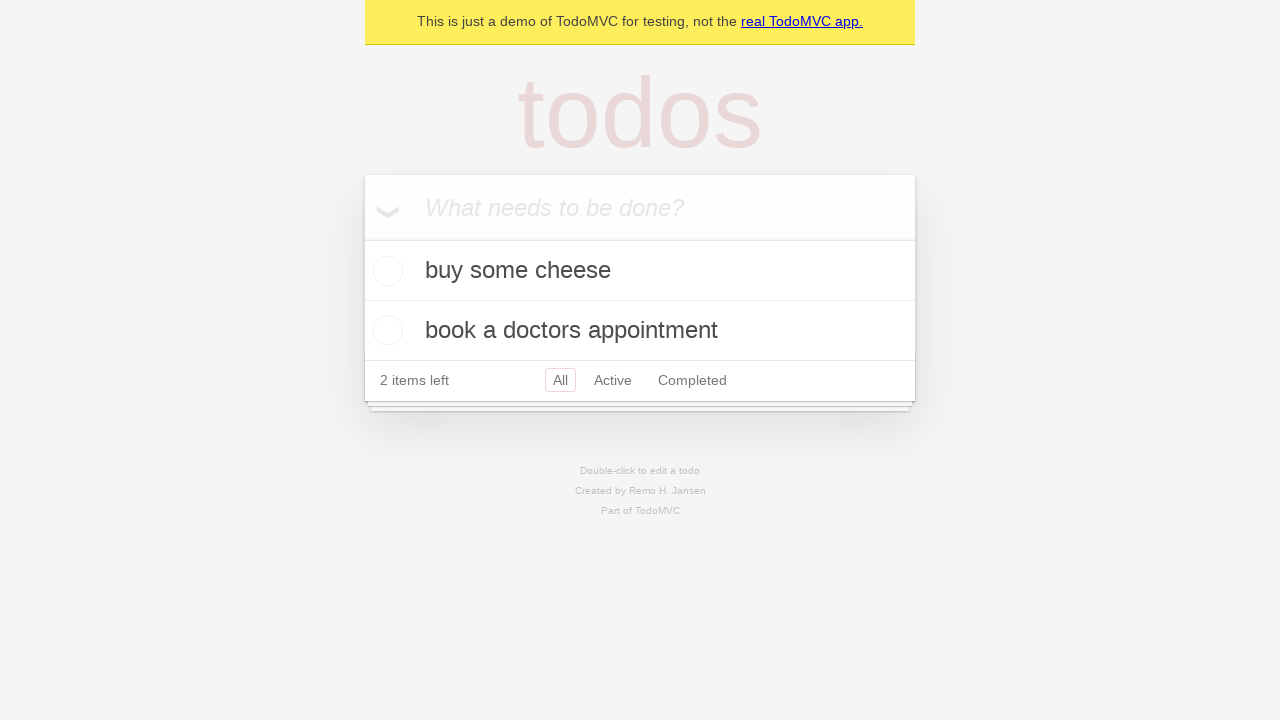

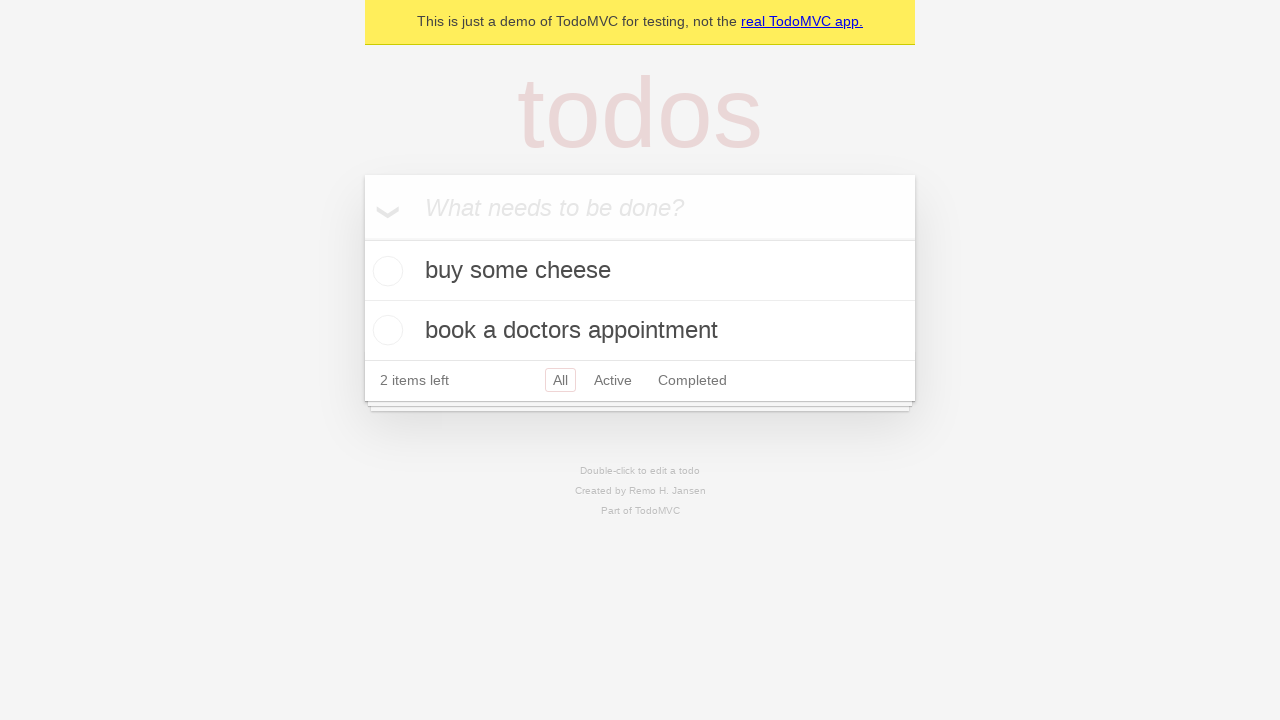